Tests radio button selection by iterating through all radio button options and clicking each one in sequence

Starting URL: https://demo.automationtesting.in/Register.html

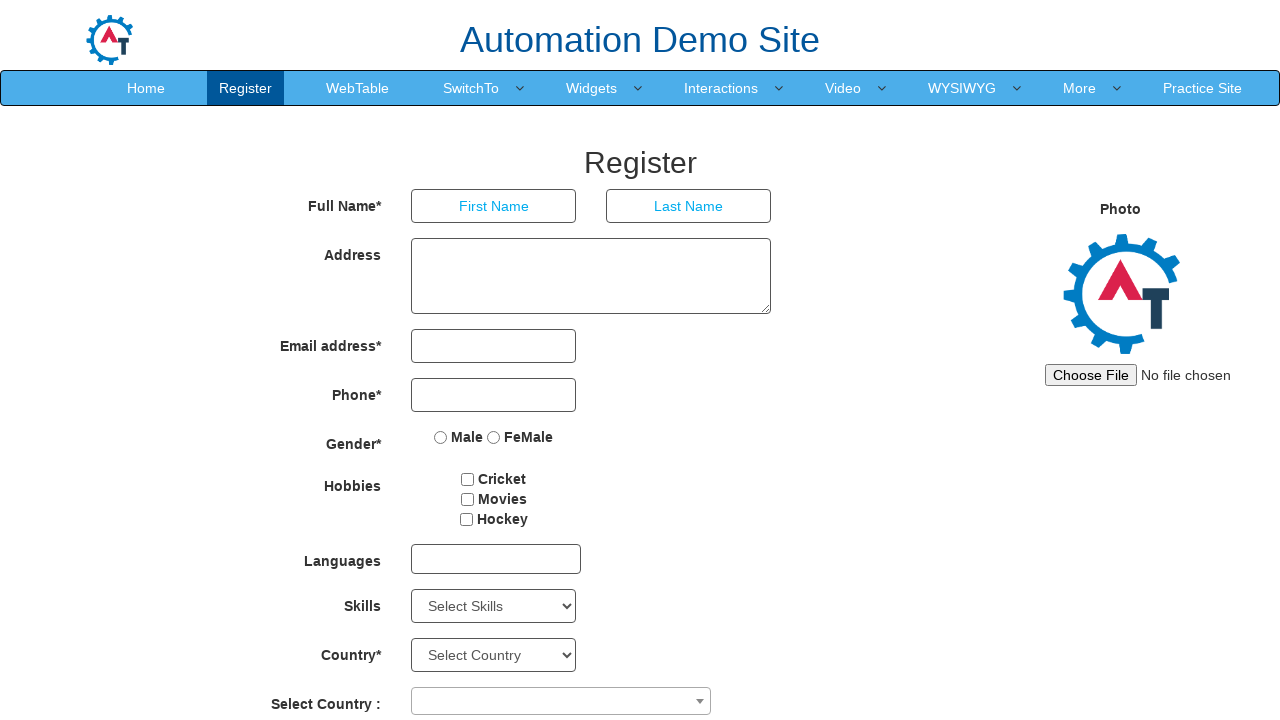

Navigated to Register page
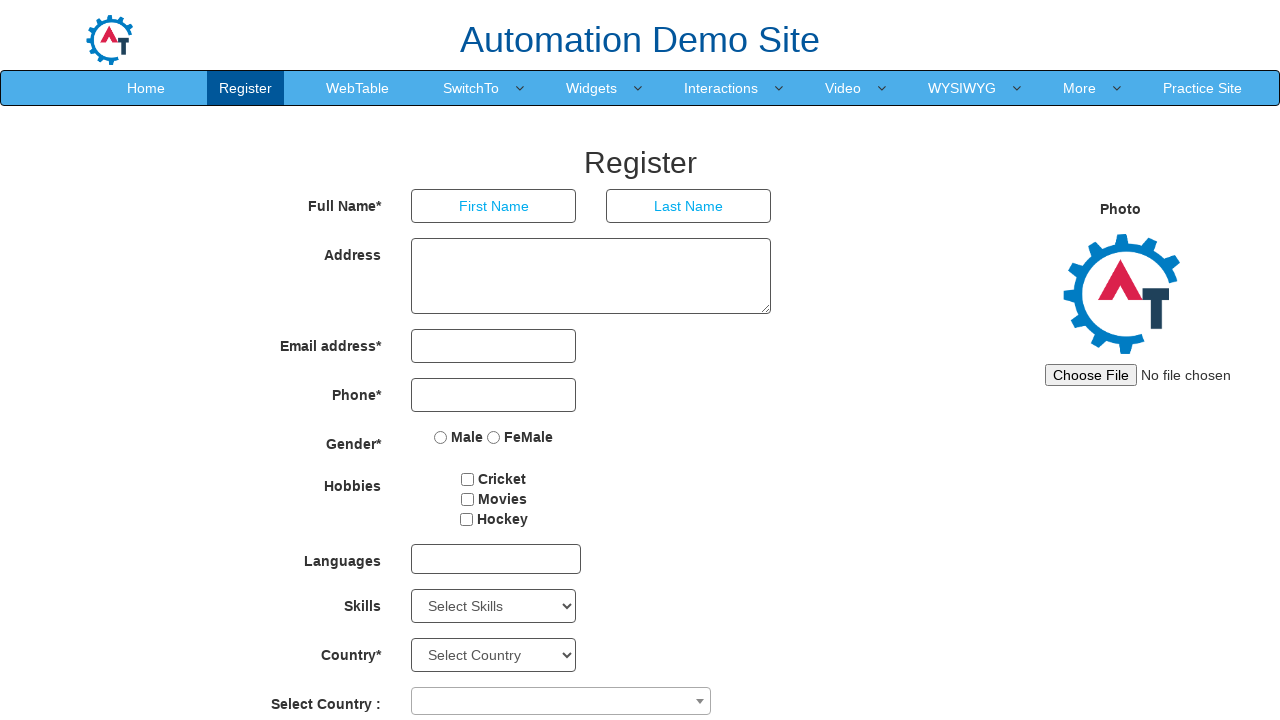

Located all radio button elements with name 'radiooptions'
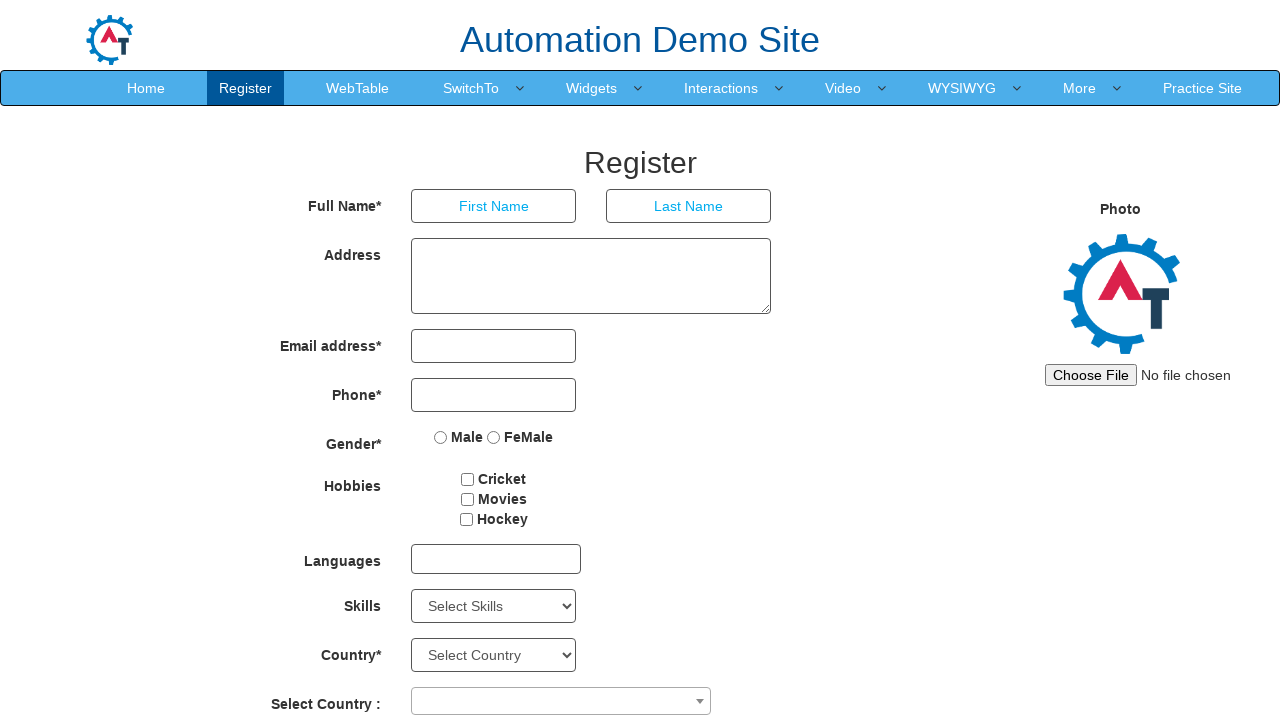

Clicked a radio button option at (441, 437) on input[name='radiooptions'] >> nth=0
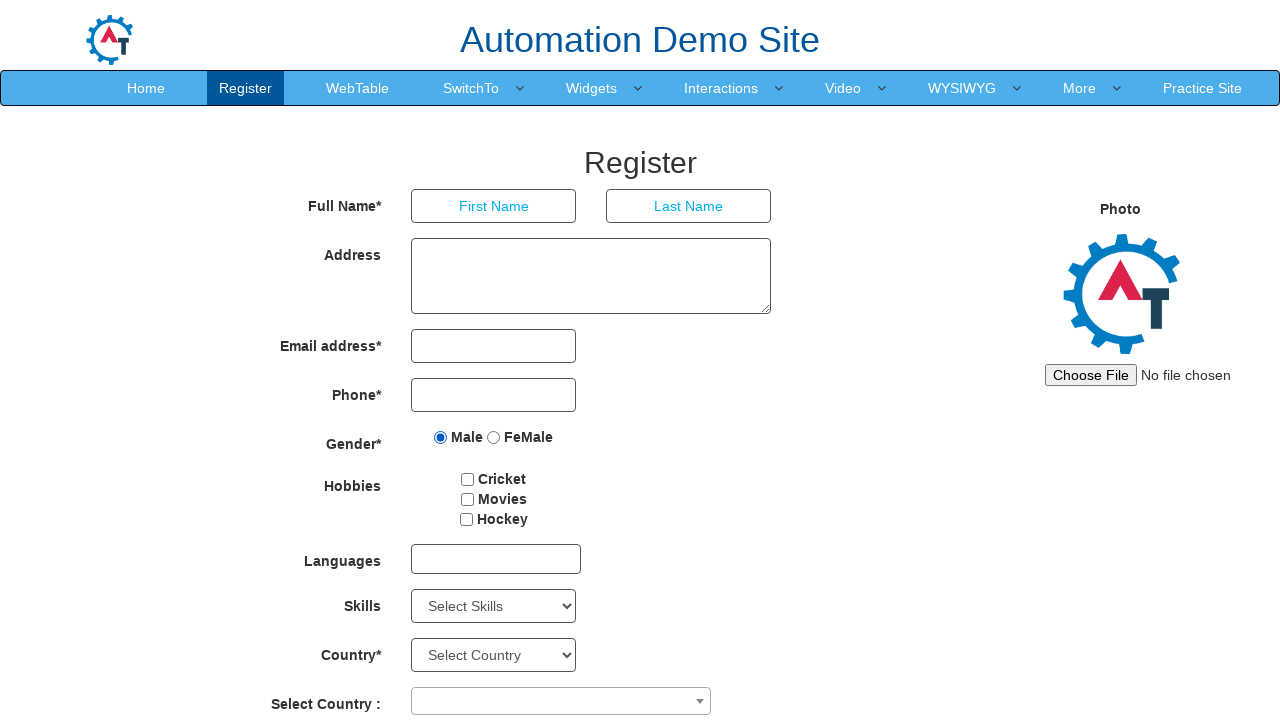

Waited 500ms before next radio button selection
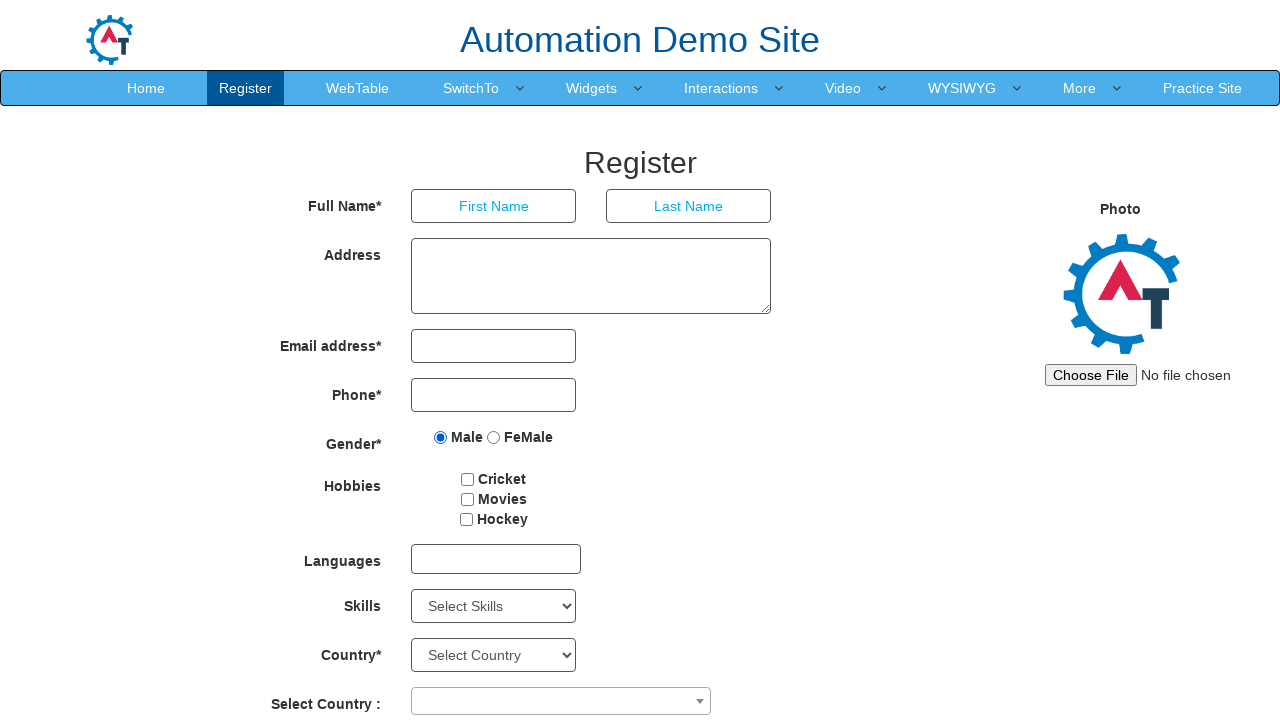

Clicked a radio button option at (494, 437) on input[name='radiooptions'] >> nth=1
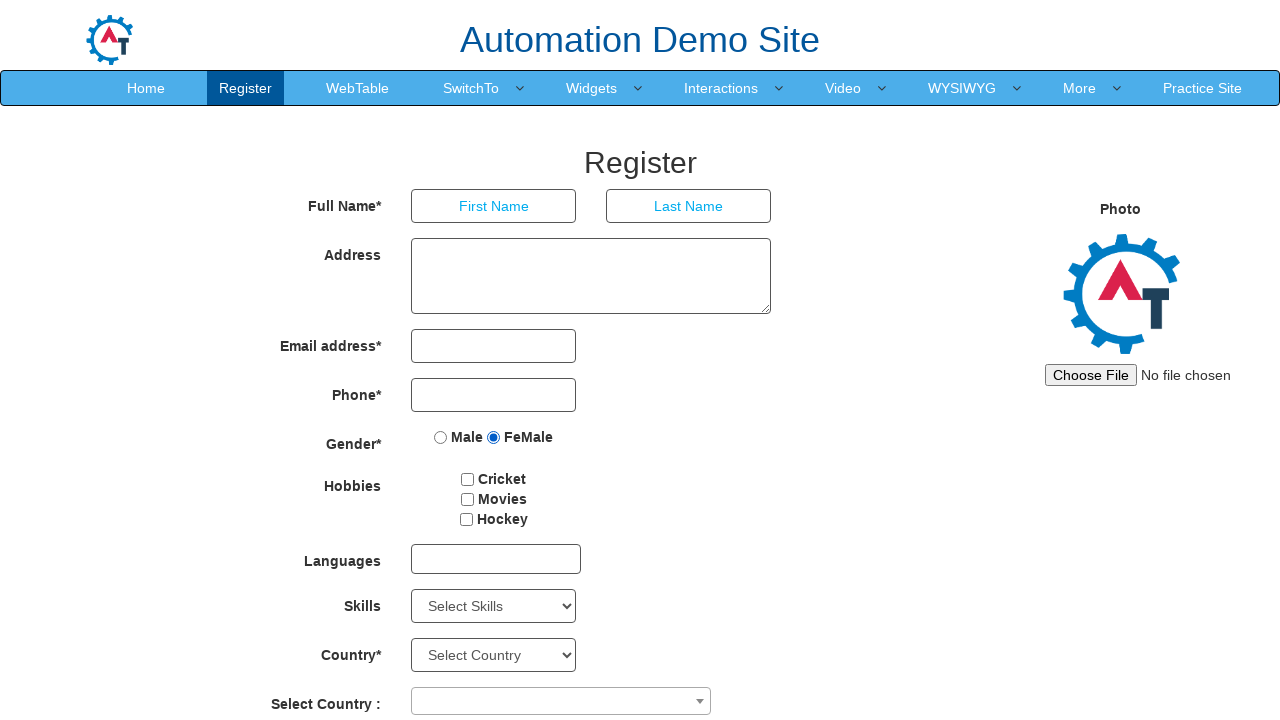

Waited 500ms before next radio button selection
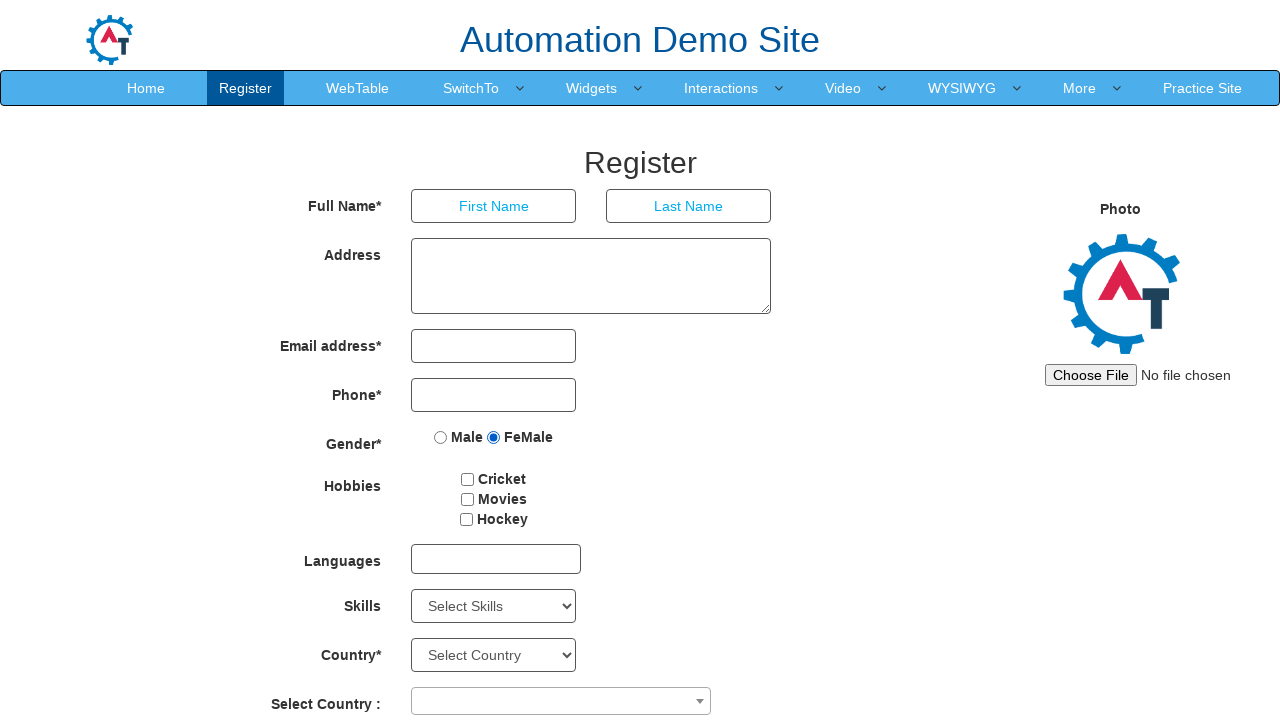

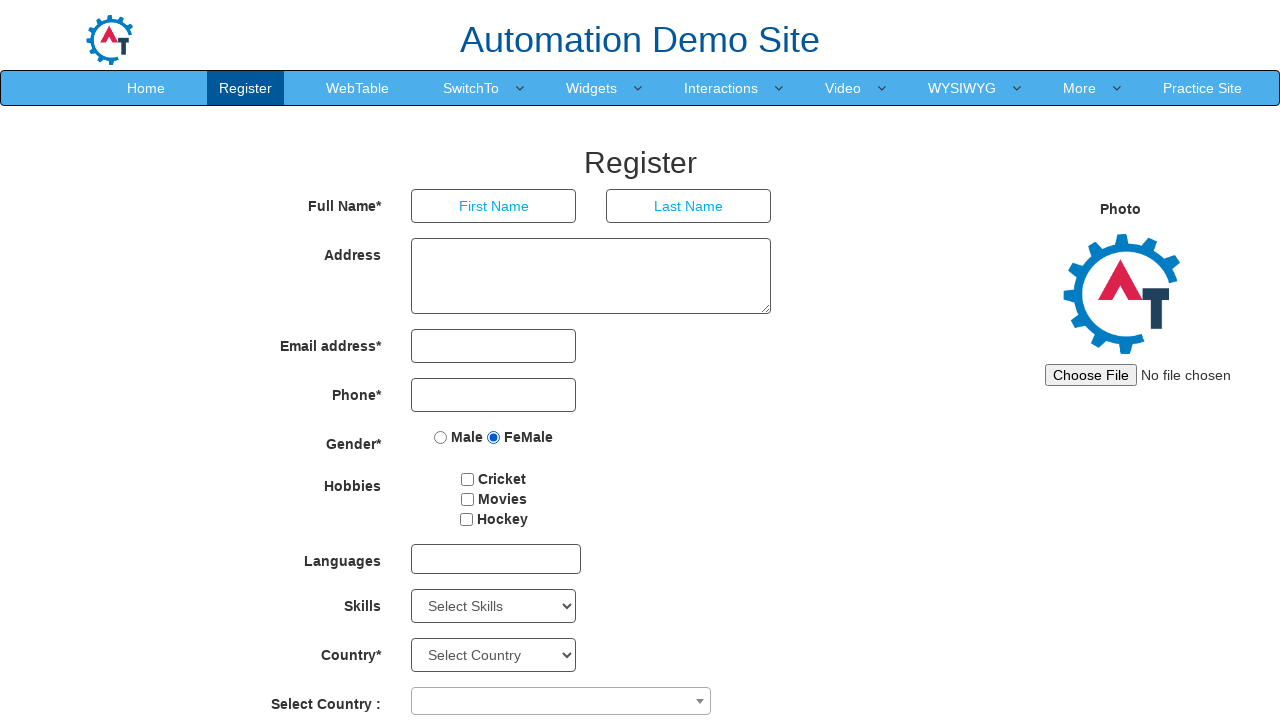